Tests right-click context menu functionality by performing a context click on a designated element on the jQuery contextMenu demo page

Starting URL: https://swisnl.github.io/jQuery-contextMenu/demo.html

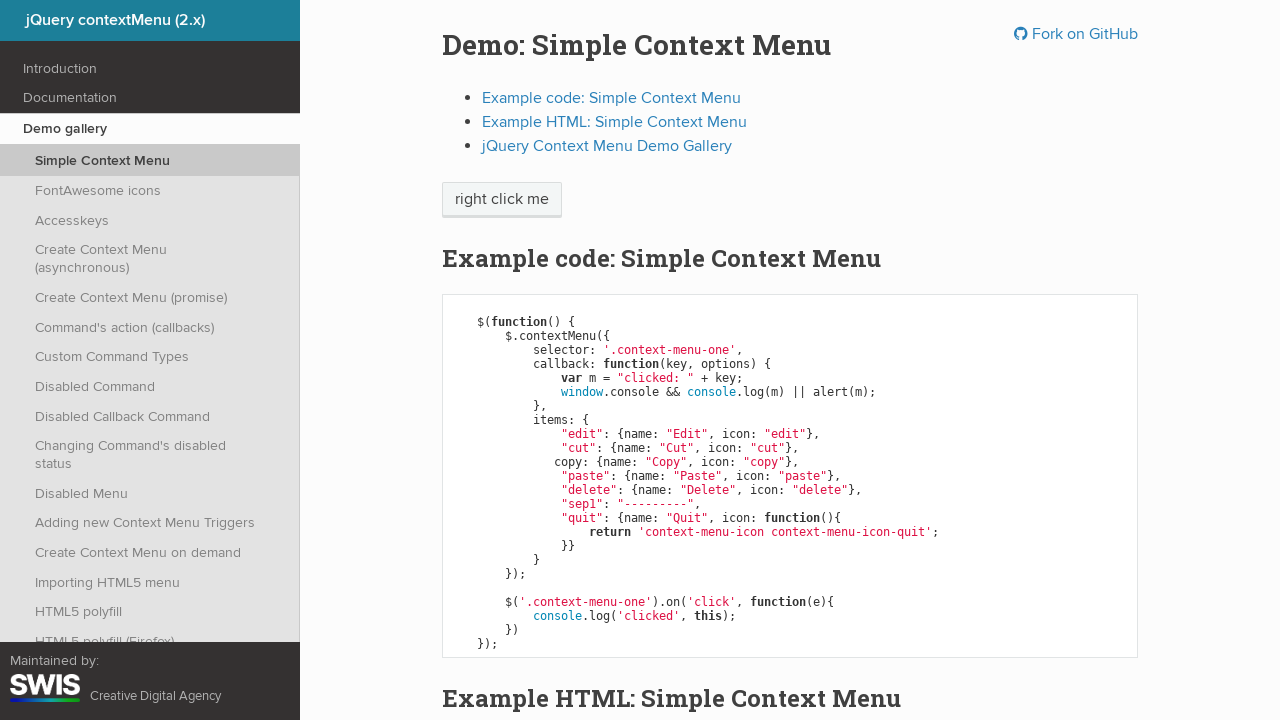

Located the element for right-click on jQuery contextMenu demo page
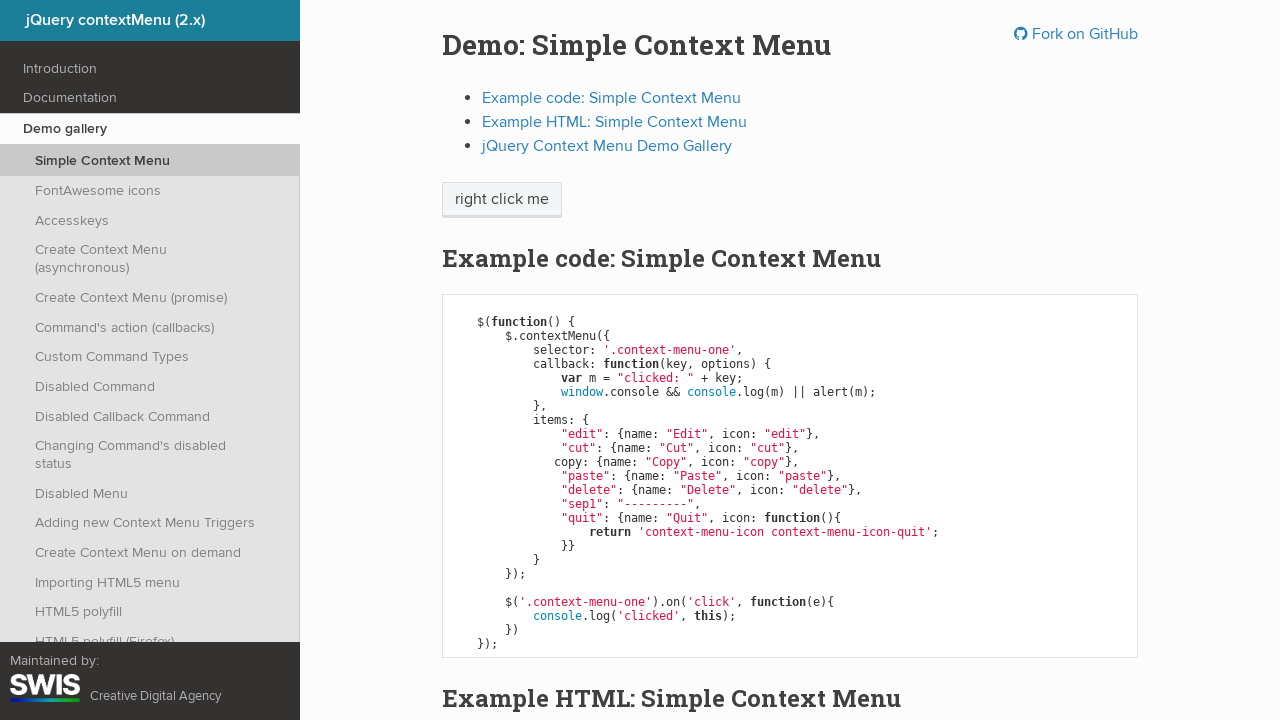

Performed right-click context click on the target element at (502, 200) on xpath=//html/body/div/section/div/div/div/p/span
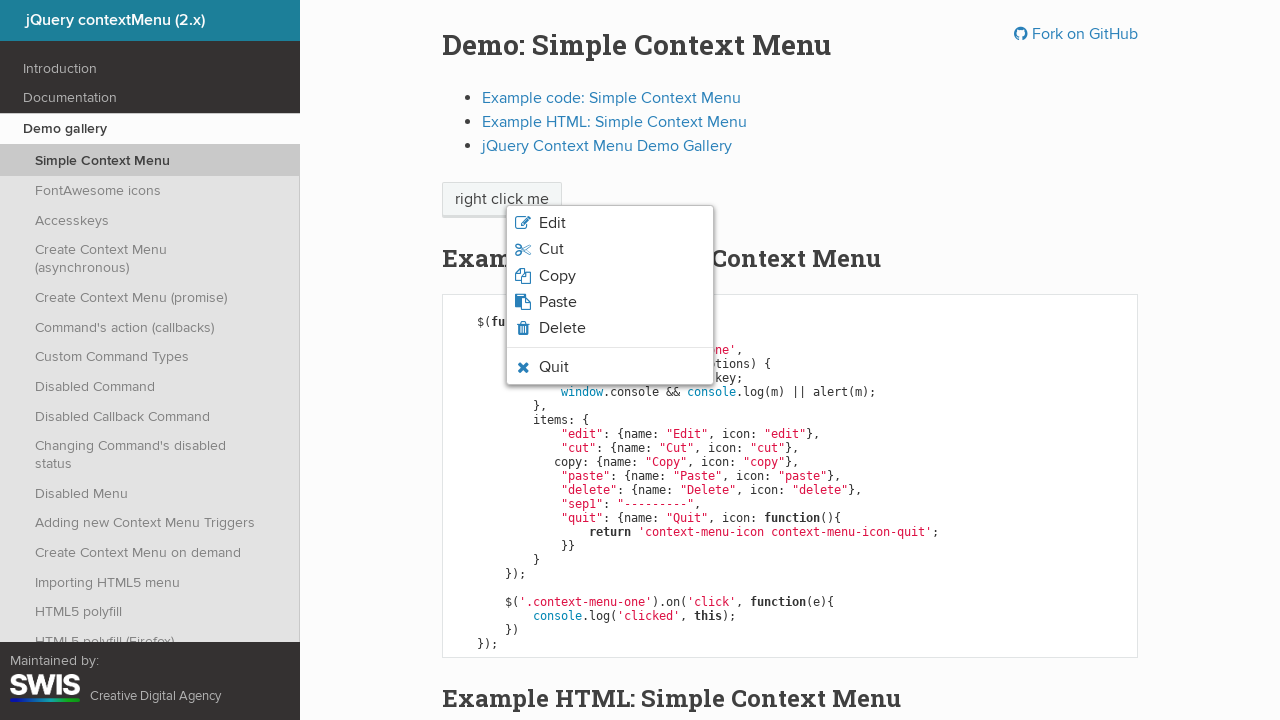

Context menu appeared and became visible
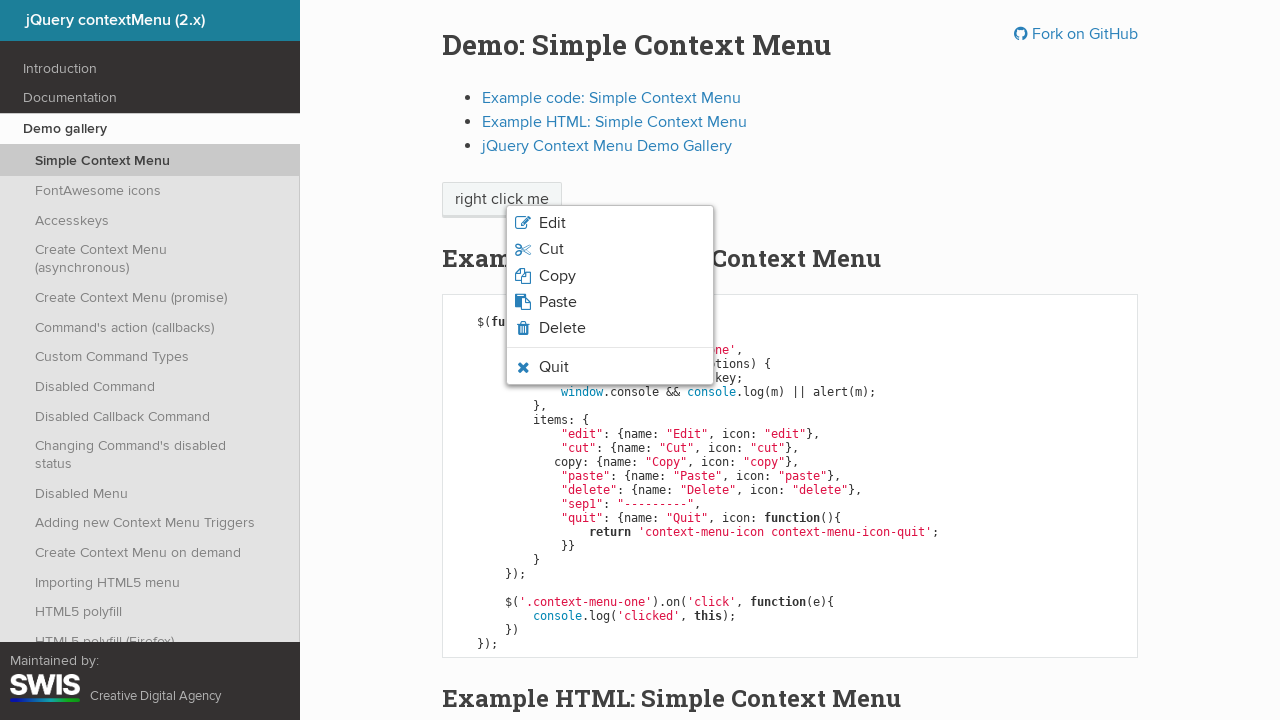

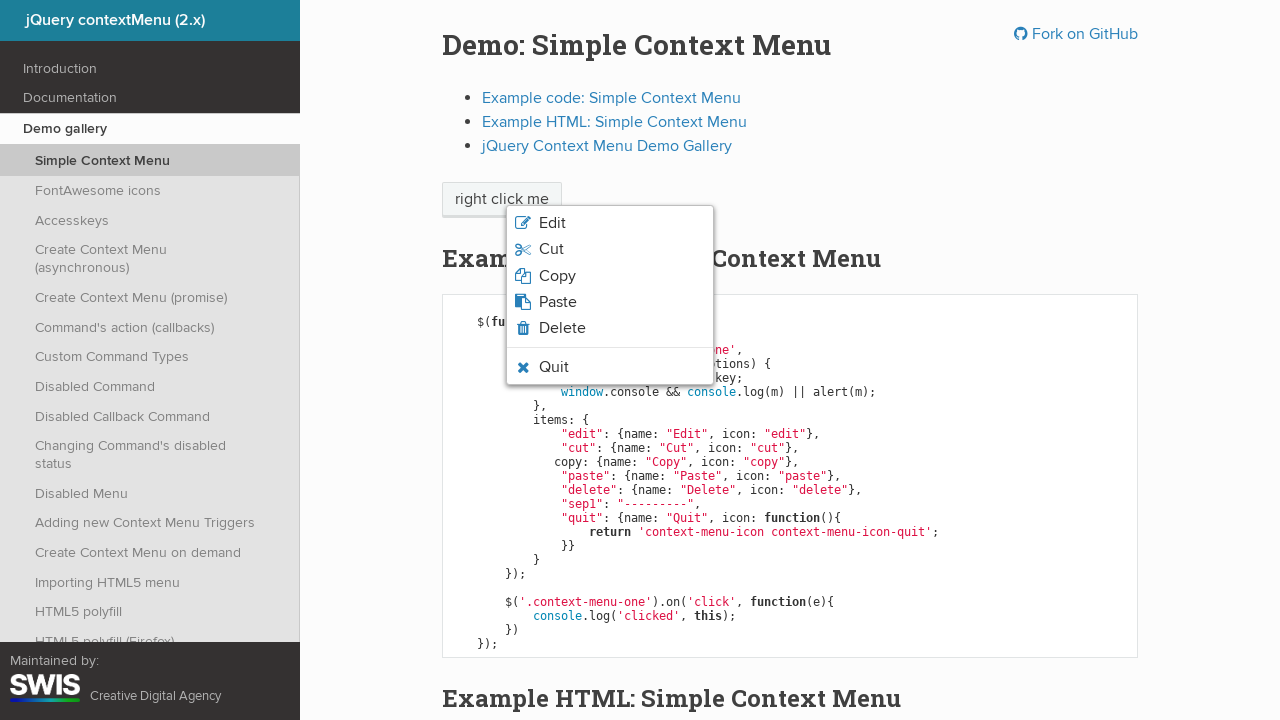